Tests JavaScript prompt dialog by clicking the JS Prompt button, dismissing the prompt, and verifying the null result

Starting URL: https://the-internet.herokuapp.com/javascript_alerts

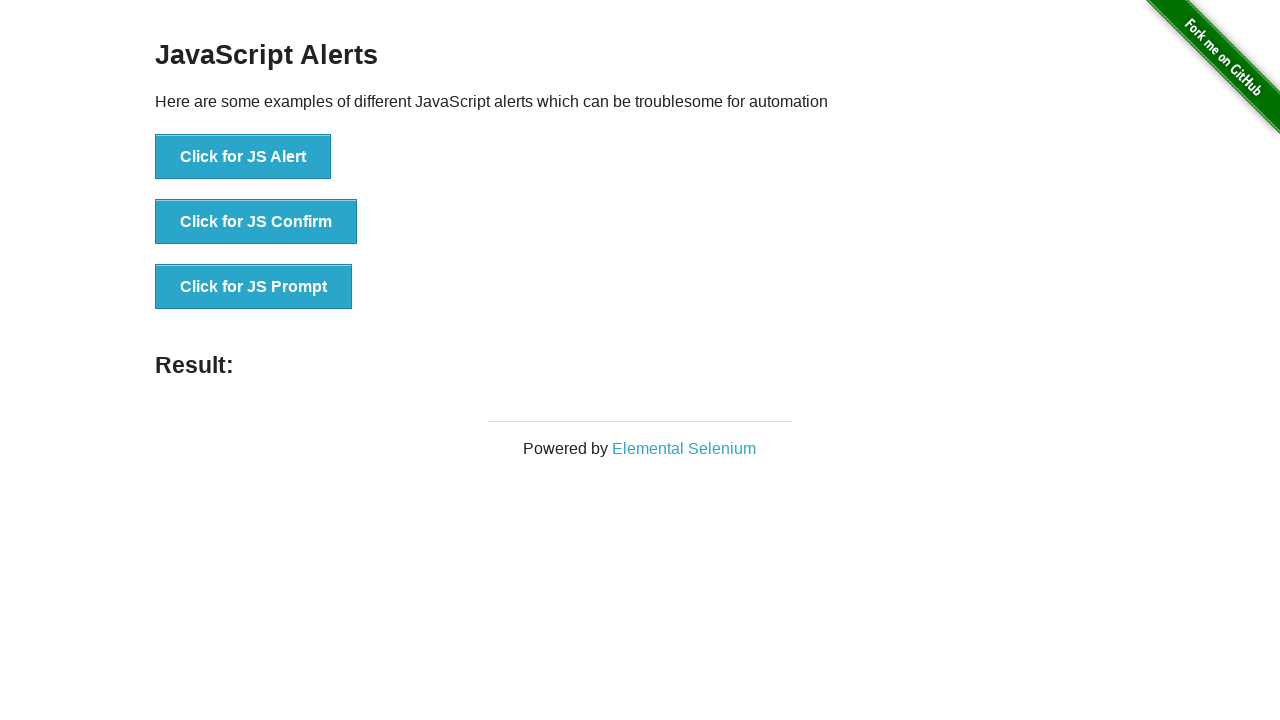

Set up dialog handler to dismiss prompts
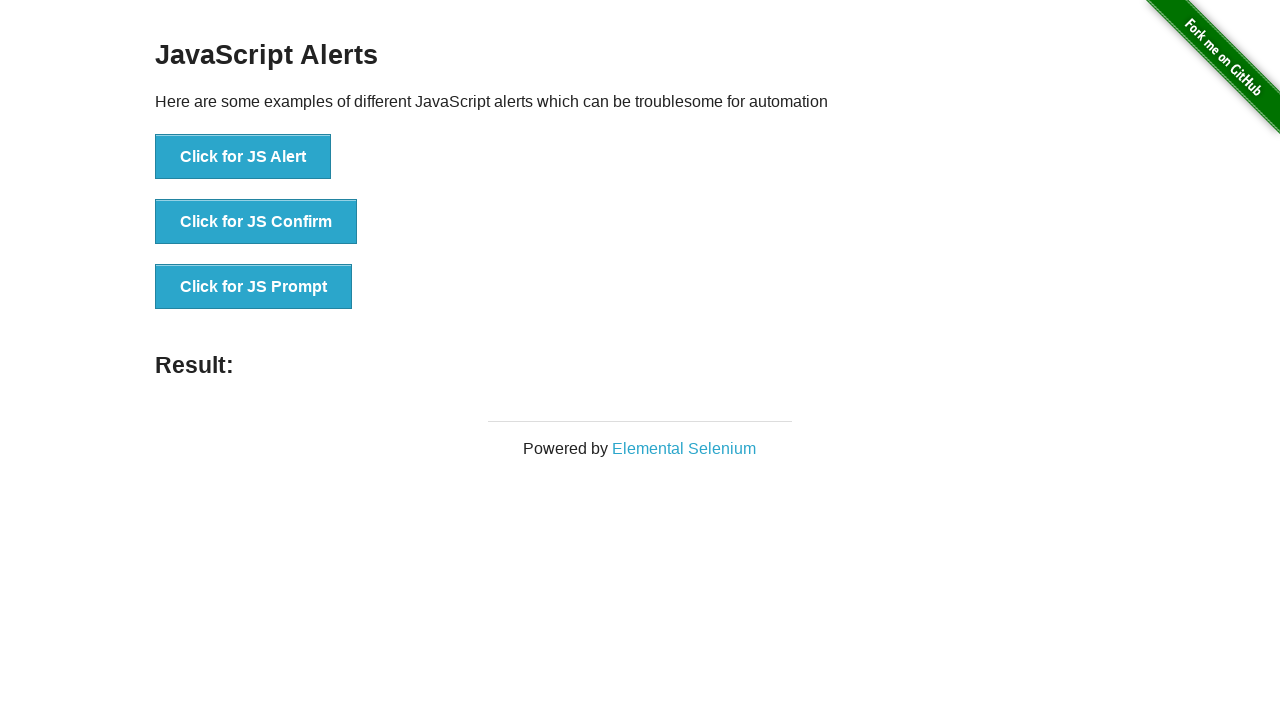

Clicked the JS Prompt button at (254, 287) on xpath=//button[@onclick='jsPrompt()']
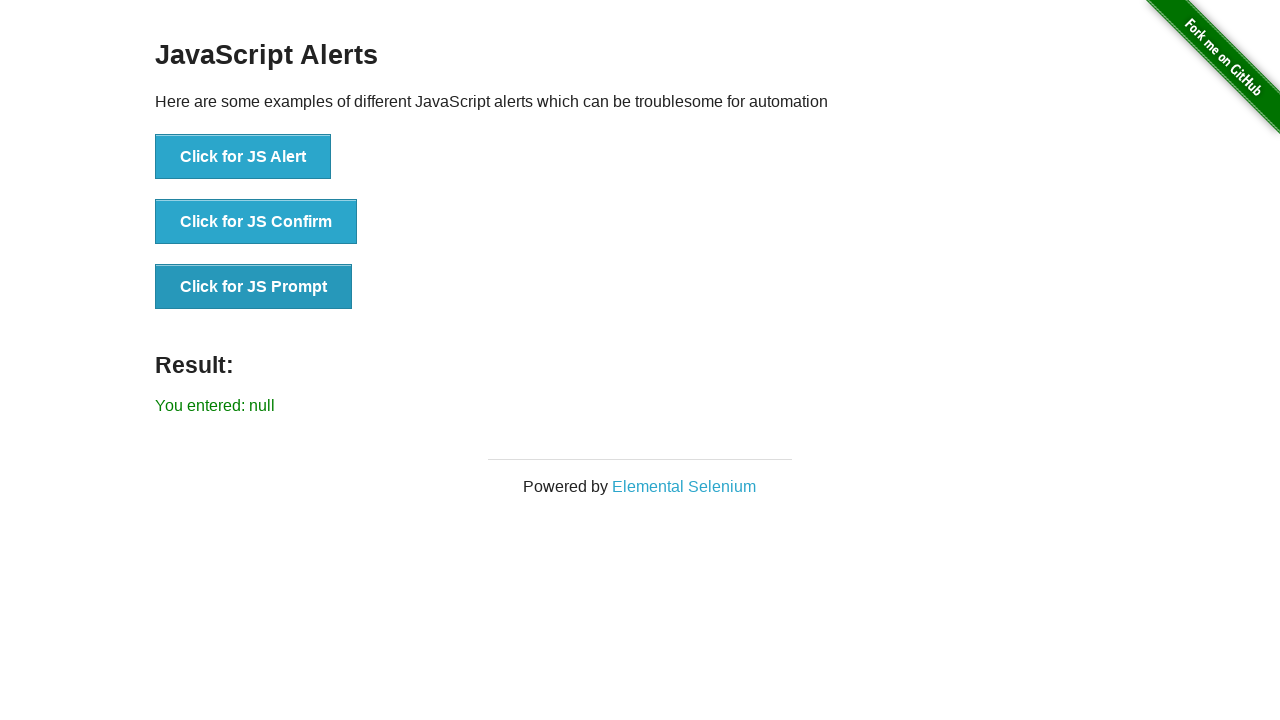

Result message appeared after dismissing prompt
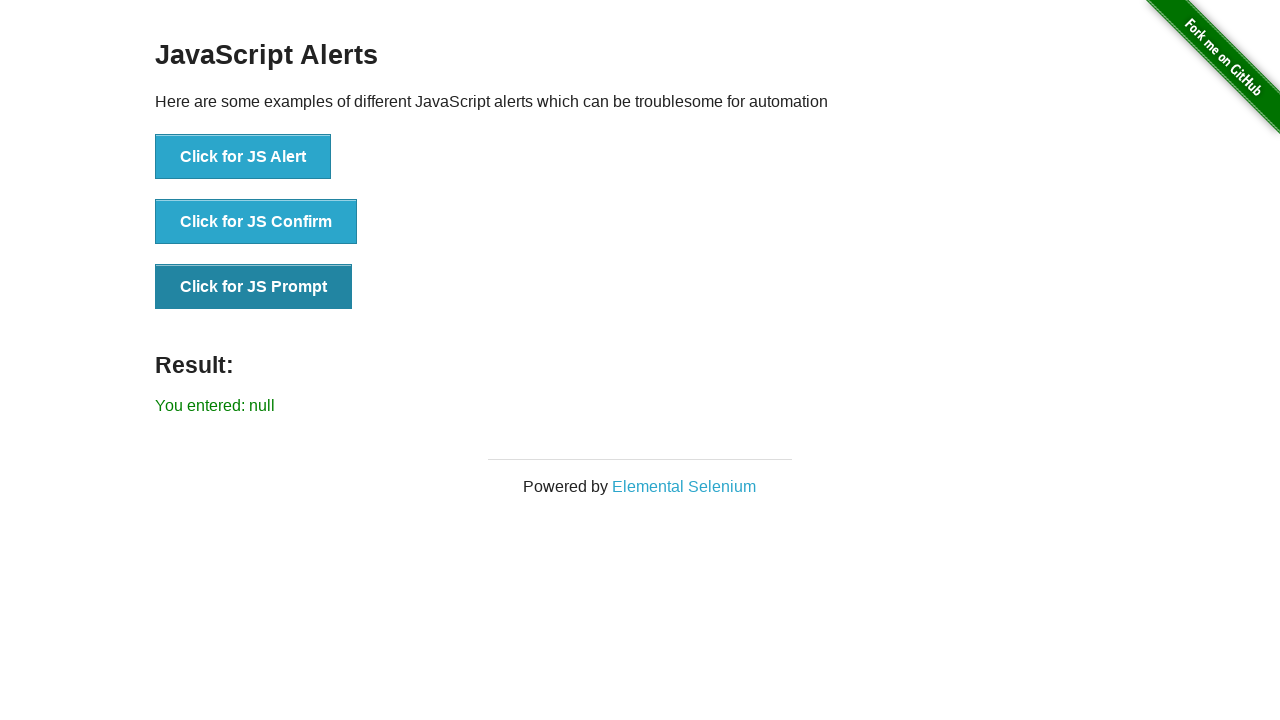

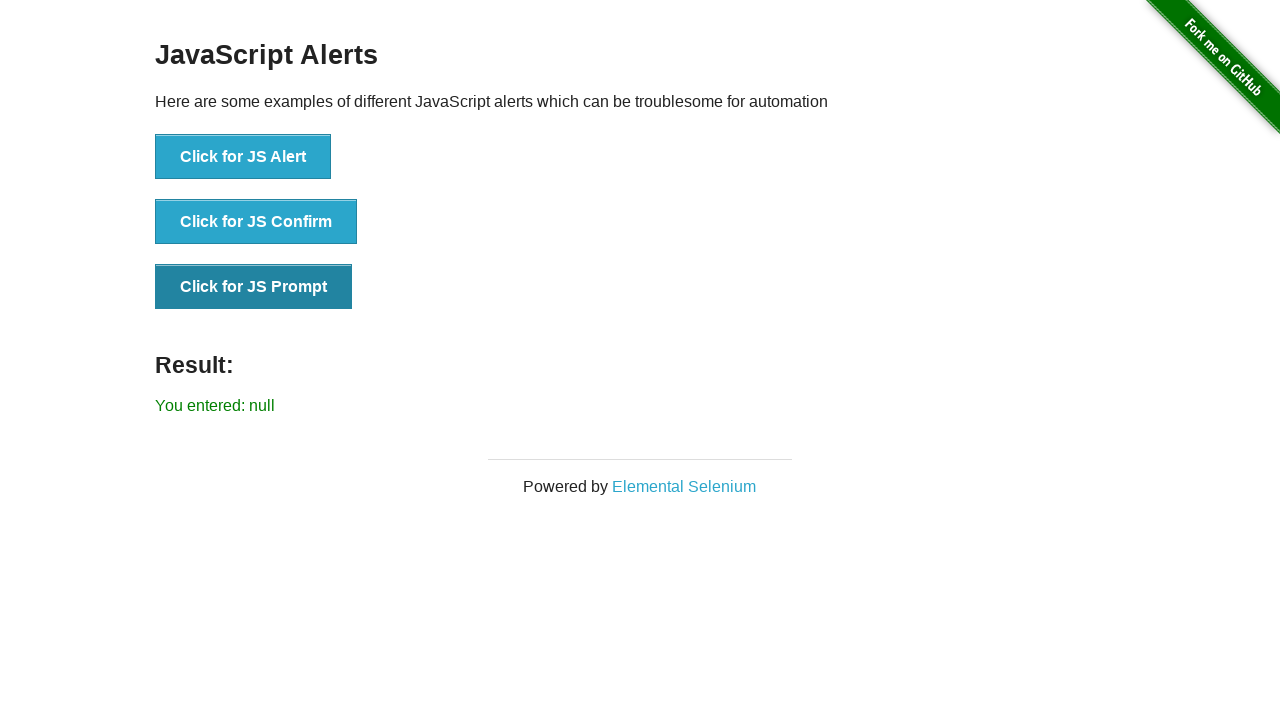